Tests the NTU course schedule search functionality by filling in a course code, selecting a course type, and clicking the search button to submit the form.

Starting URL: https://wish.wis.ntu.edu.sg/webexe/owa/aus_schedule.main

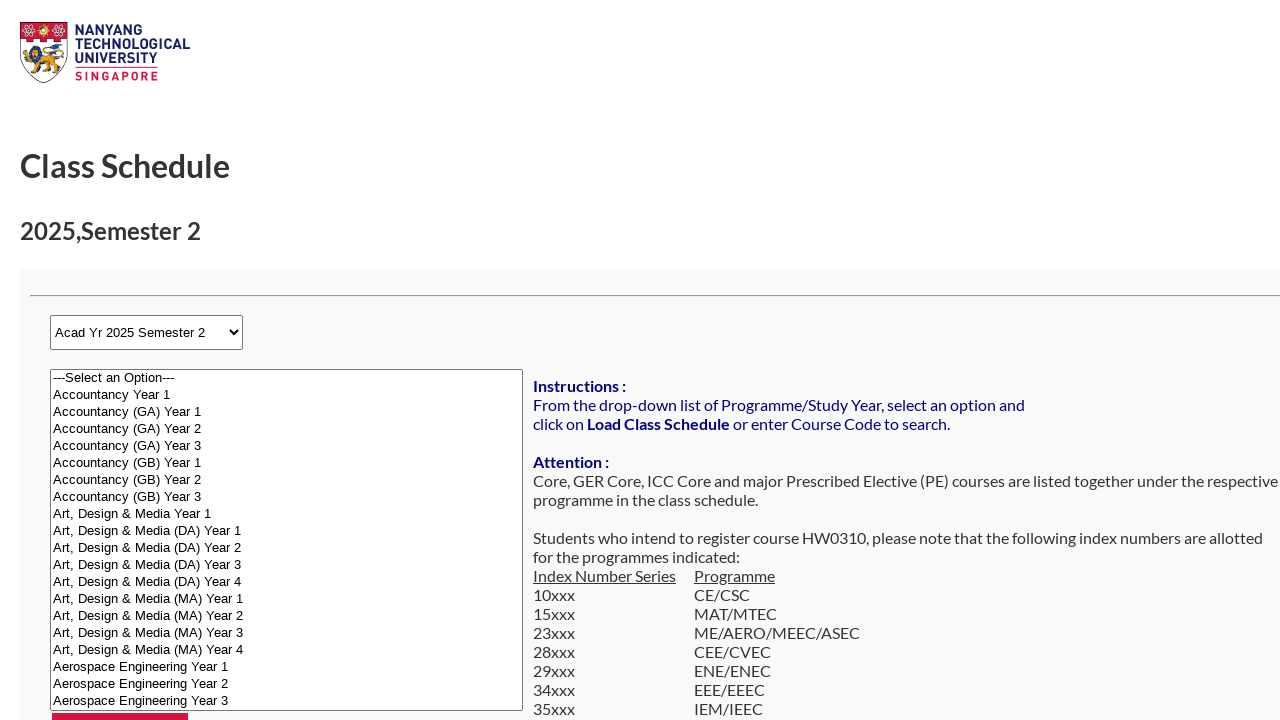

Filled course code field with 'CZ1003' on input[name='r_subj_code']
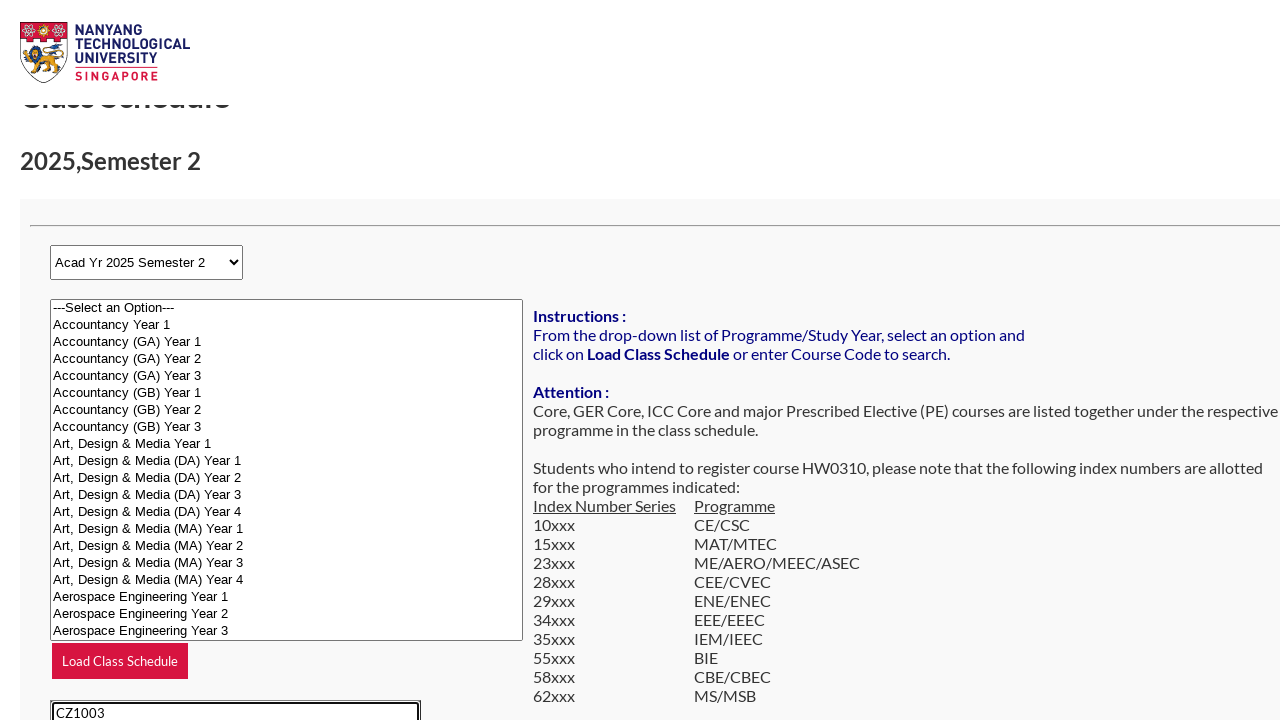

Selected Full-time course type at (82, 360) on input[name='r_search_type'][value='F']
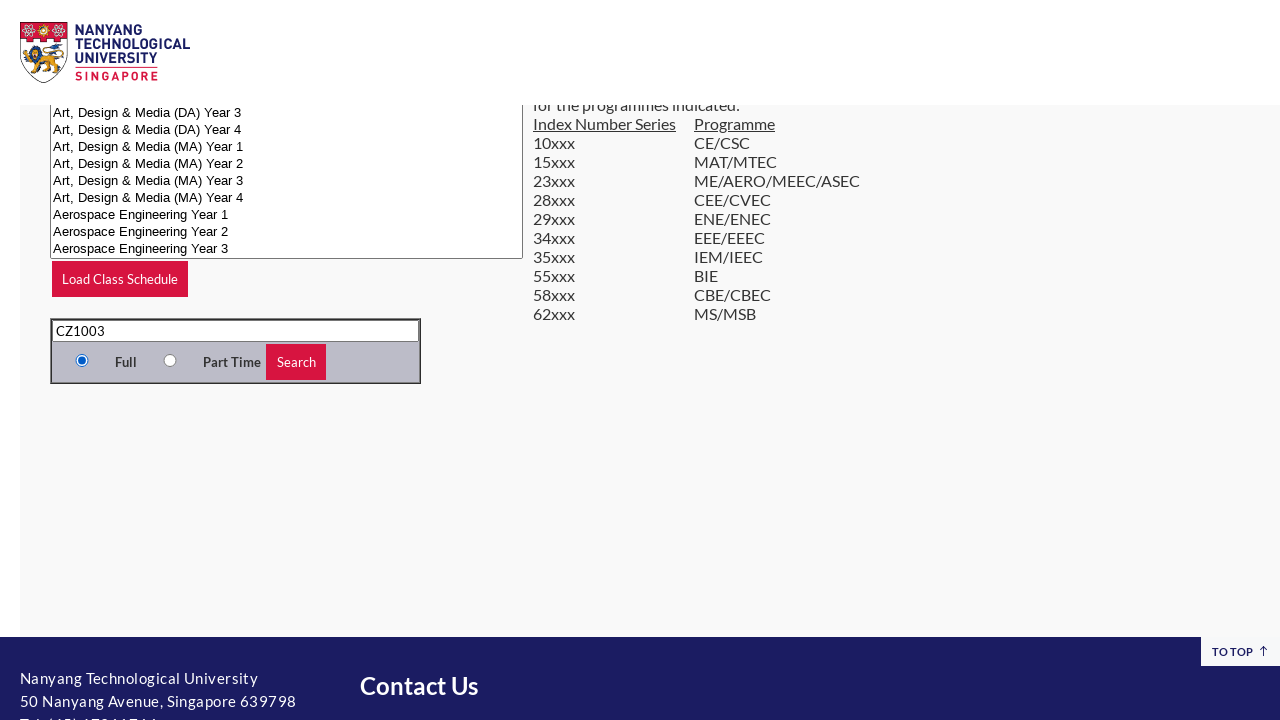

Clicked Search button to submit form at (296, 362) on input[value='Search']
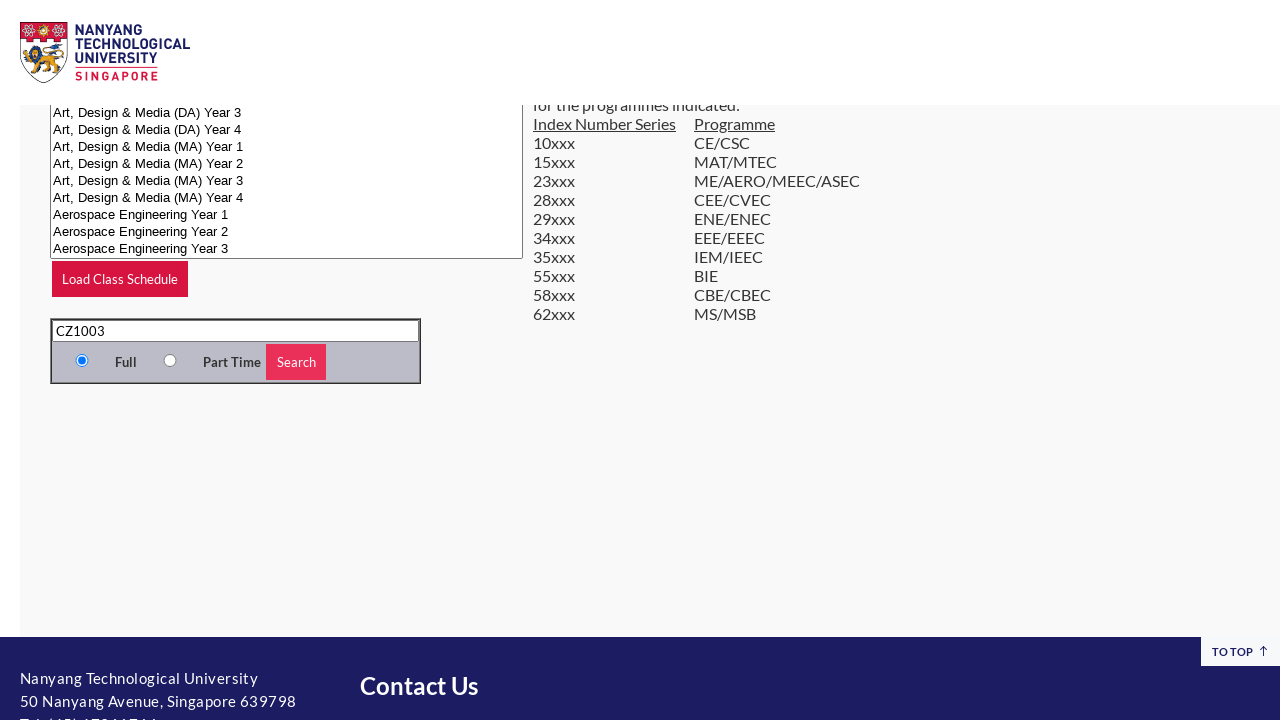

Waited 2 seconds for results page to load
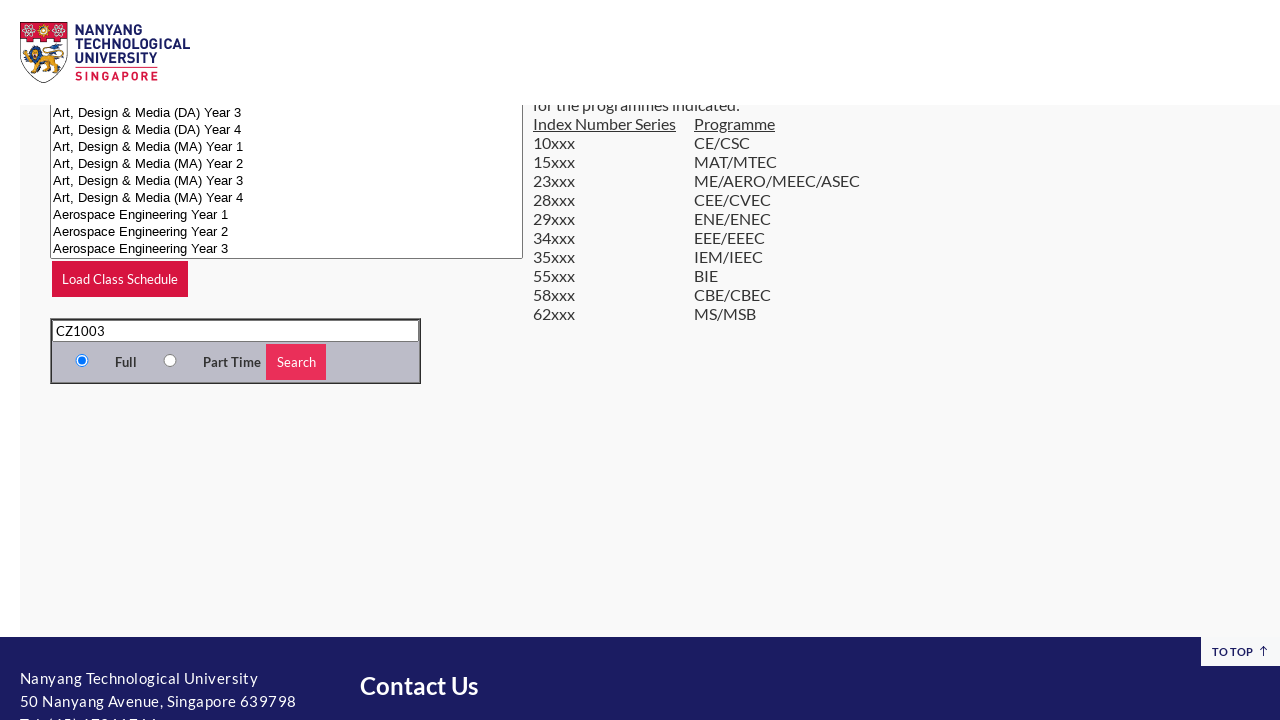

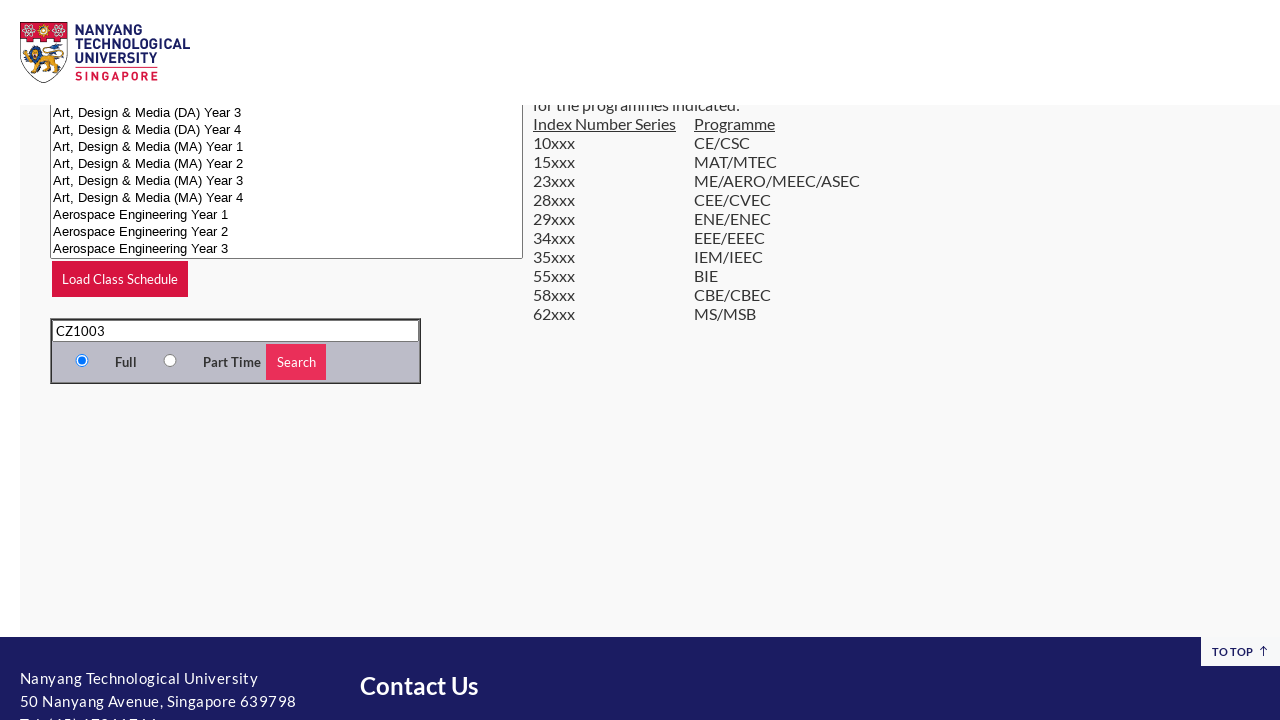